Tests scrolling functionality by scrolling down to a link element and then back up to the home link using mouse hover actions

Starting URL: https://practice.cydeo.com/

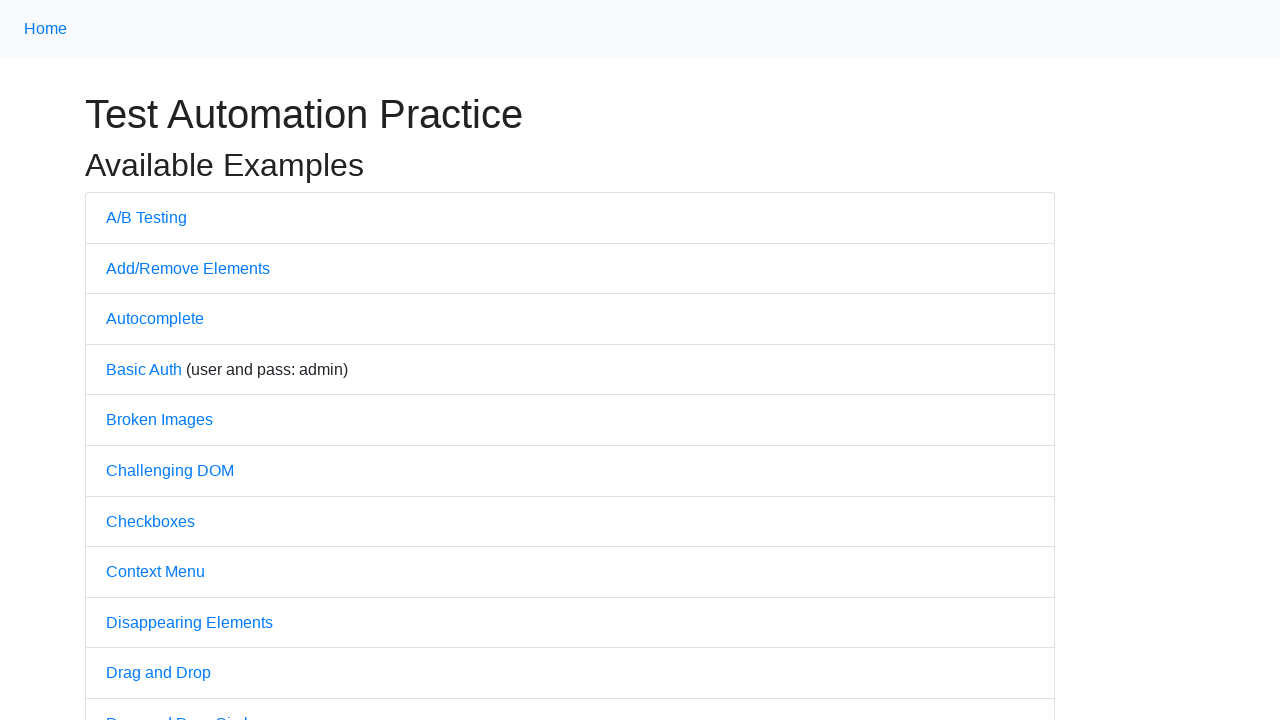

Located CYDEO link at the bottom of the page
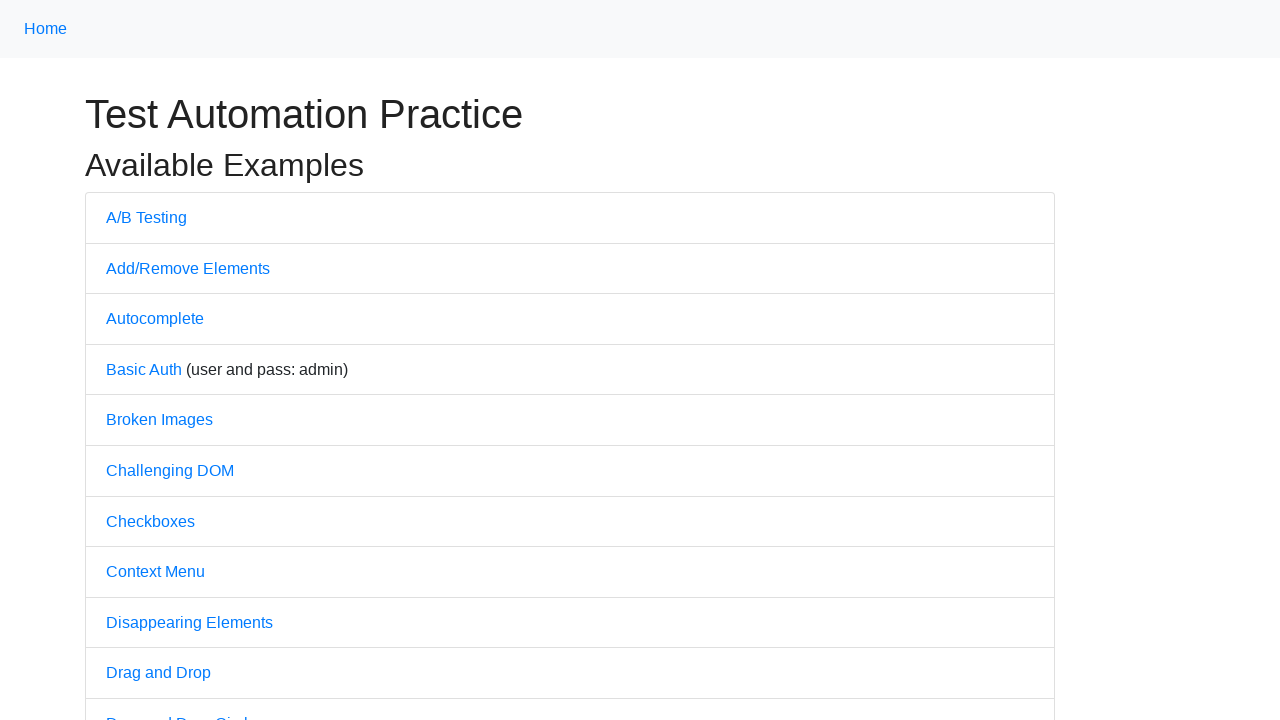

Scrolled down to CYDEO link by hovering at (614, 707) on a:has-text('CYDEO')
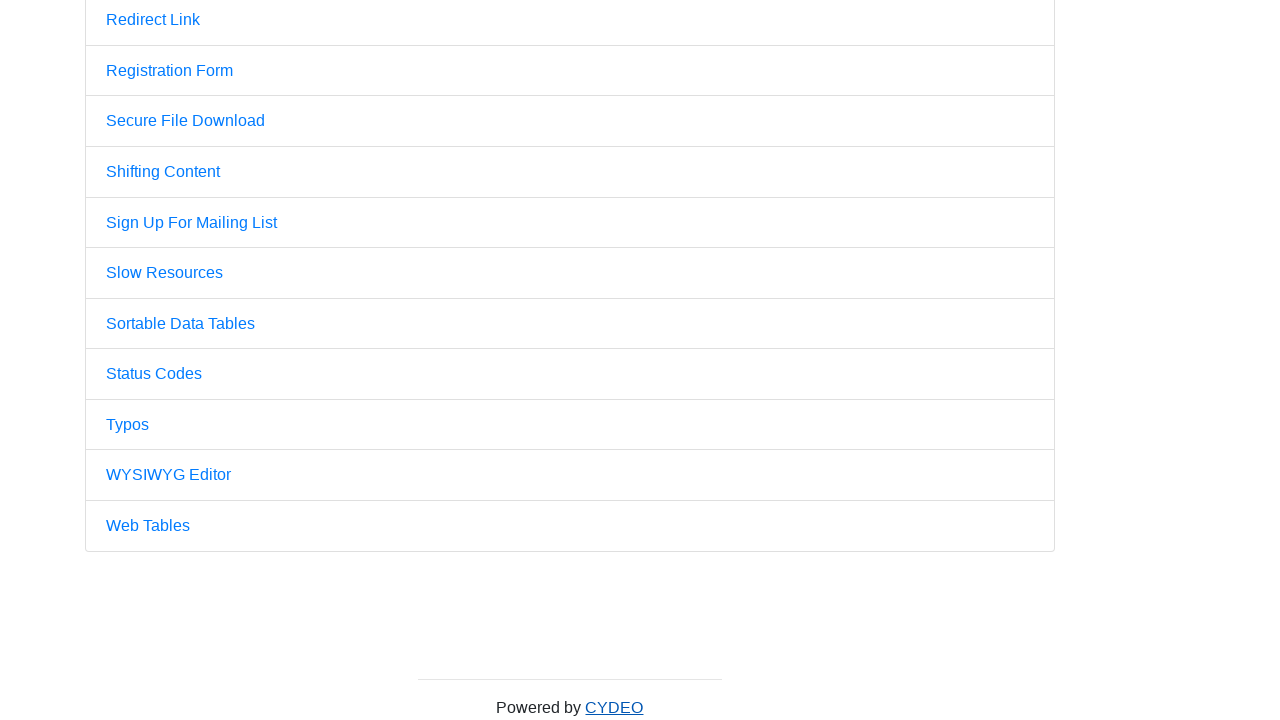

Waited 2 seconds
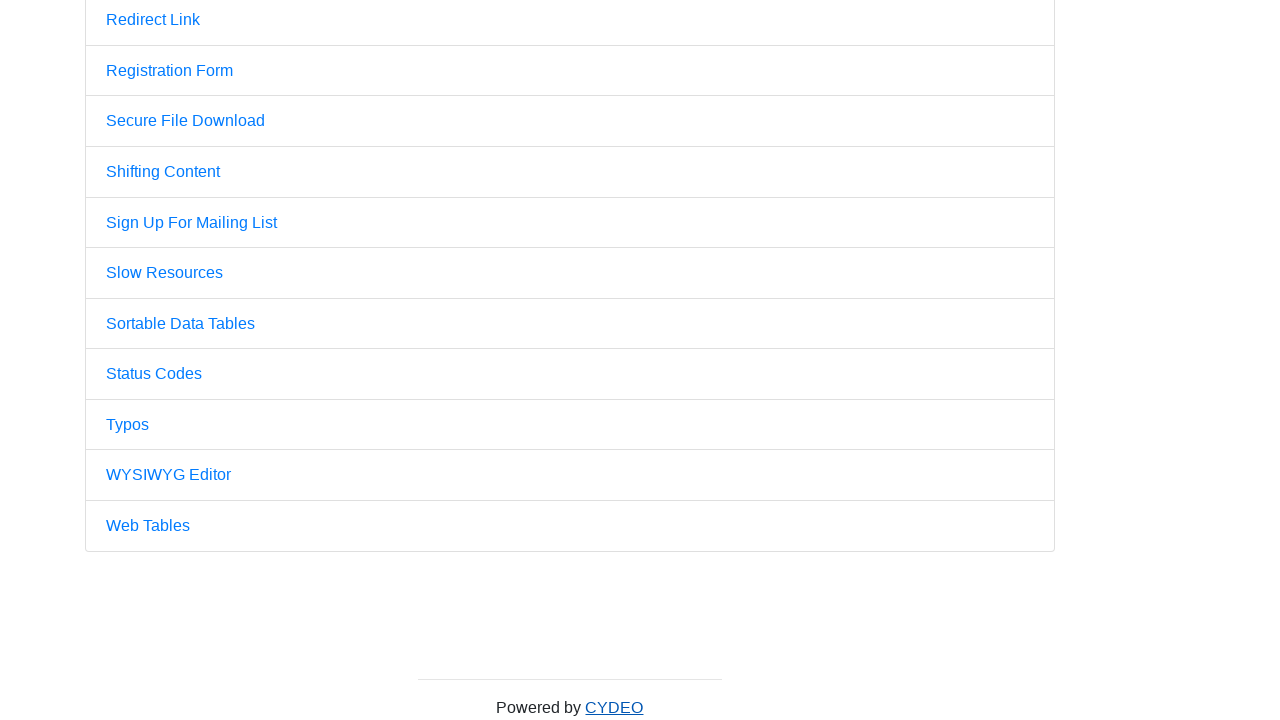

Located Home link at the top of the page
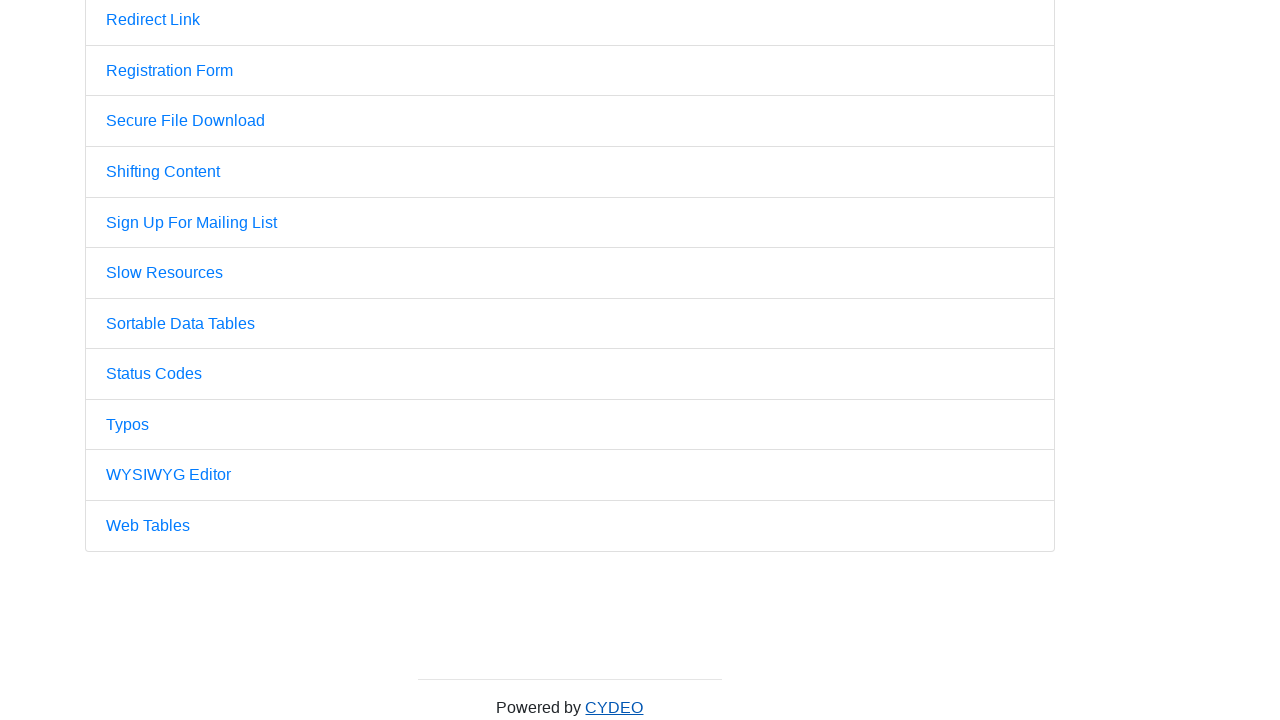

Scrolled back up to Home link by hovering at (46, 29) on a:has-text('Home')
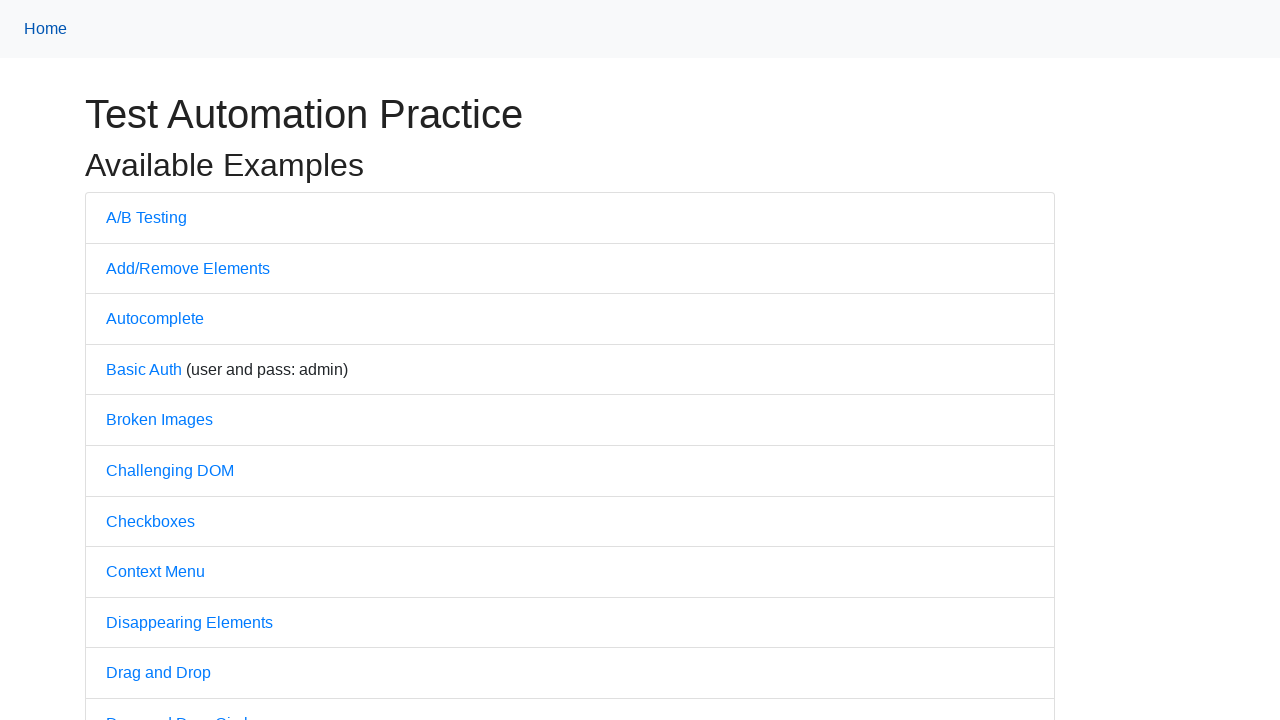

Waited 4 seconds
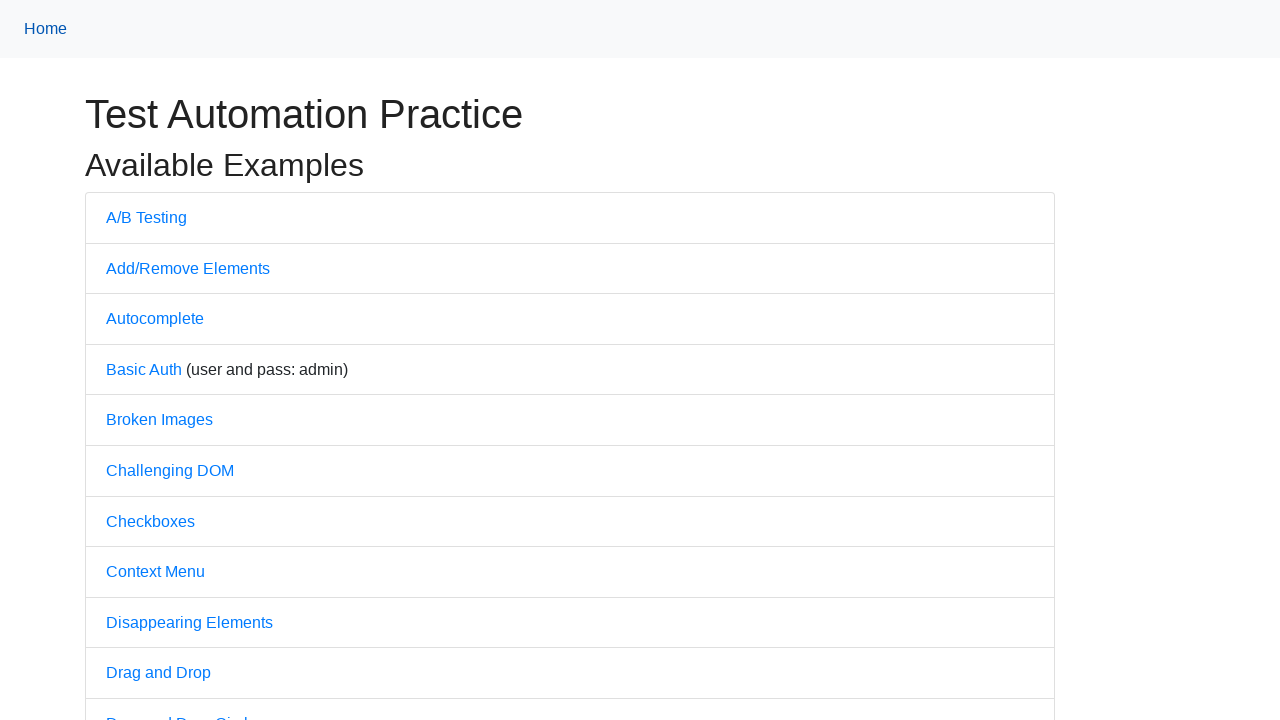

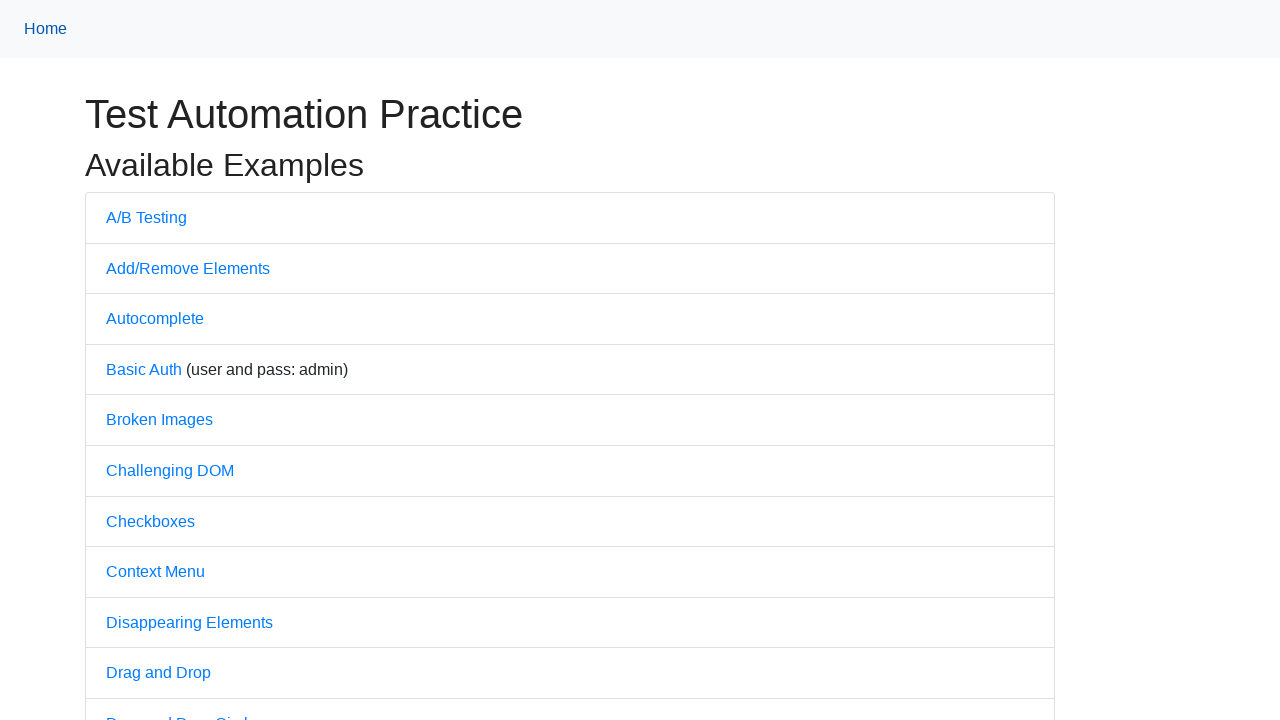